Tests various CSS and XPath selectors by navigating to two different practice websites, filling form fields, and reading text from various elements using different locator strategies

Starting URL: https://rahulshettyacademy.com/AutomationPractice/

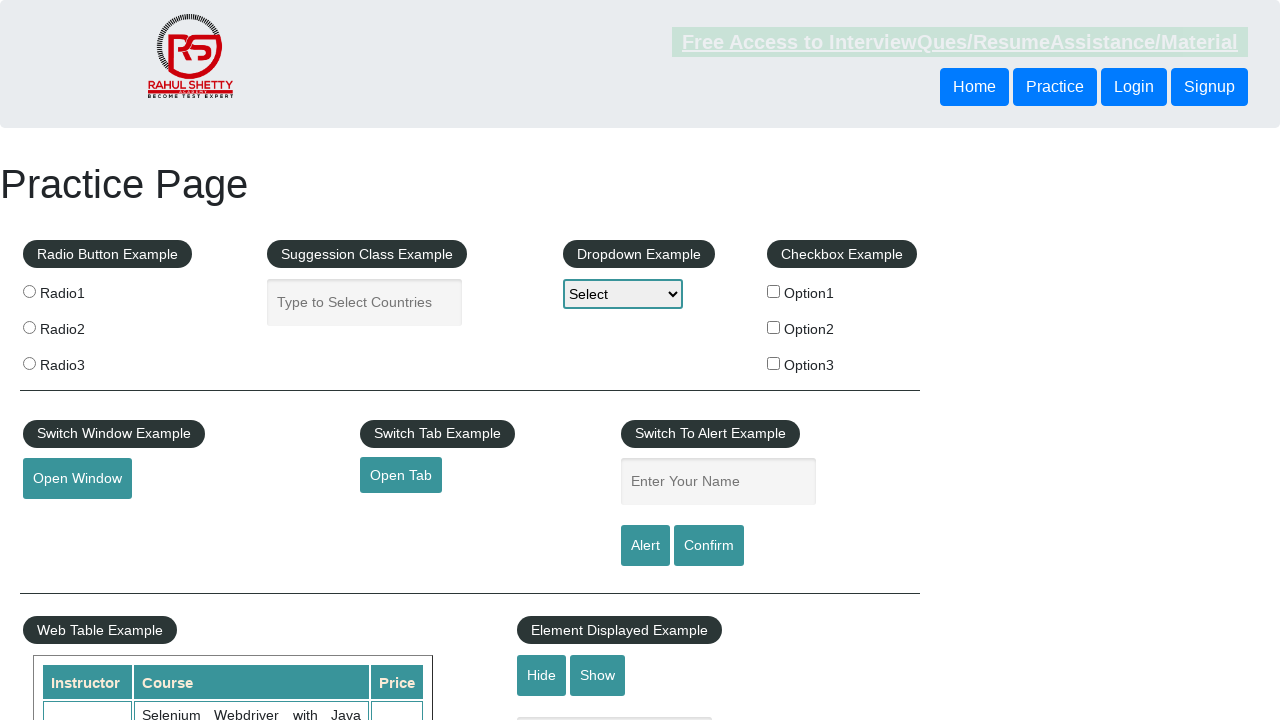

Filled autocomplete input with 'Locate using css selector' using CSS selector on .ui-autocomplete-input
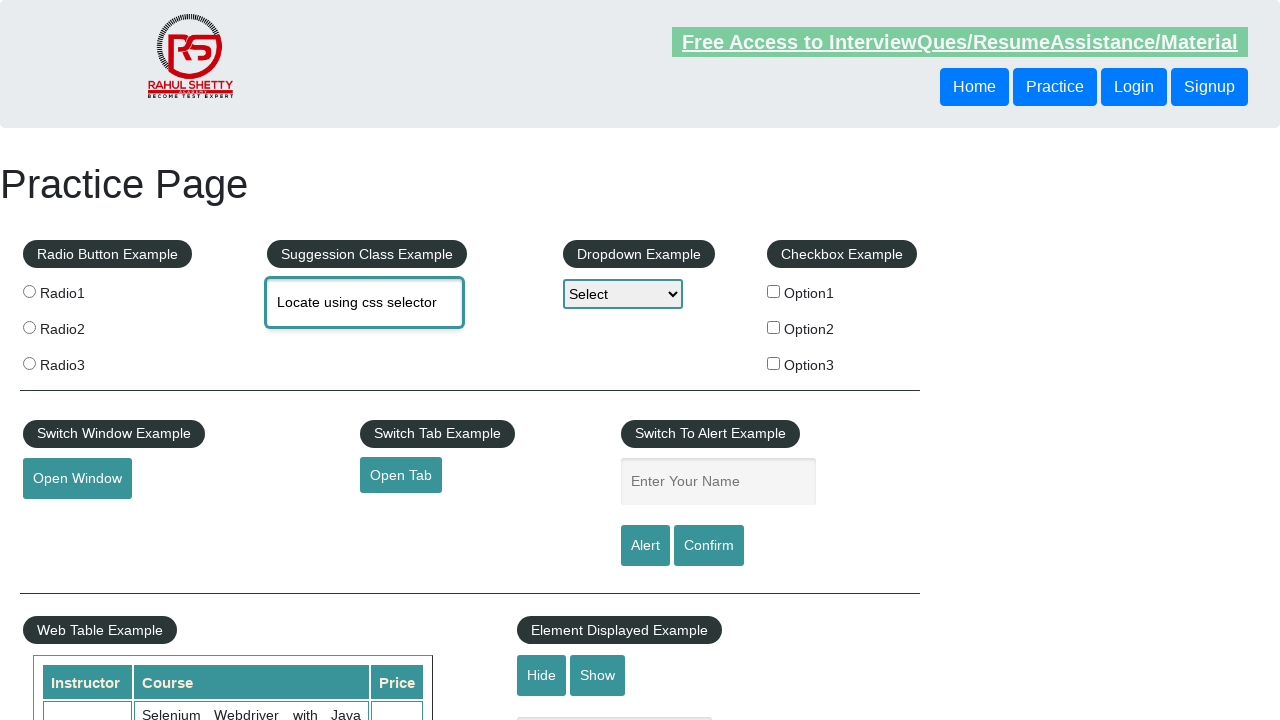

Navigated to https://trytestingthis.netlify.app
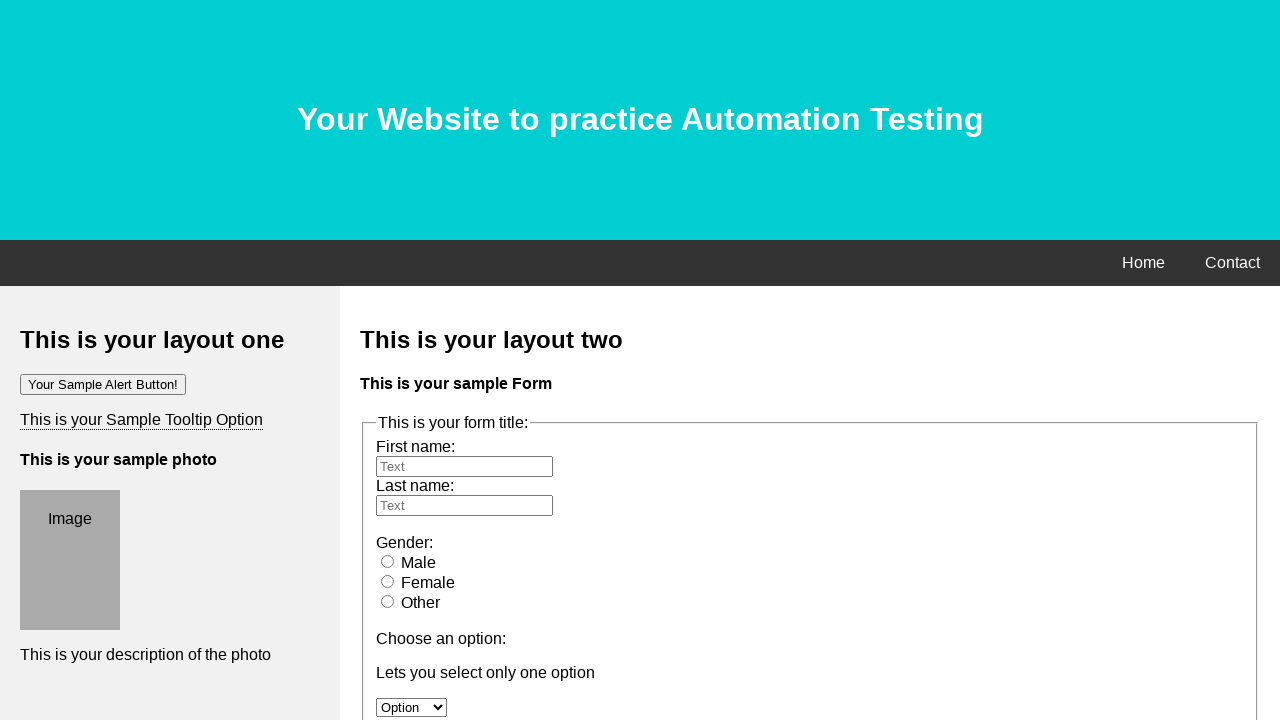

Waited for h1 element to load on page
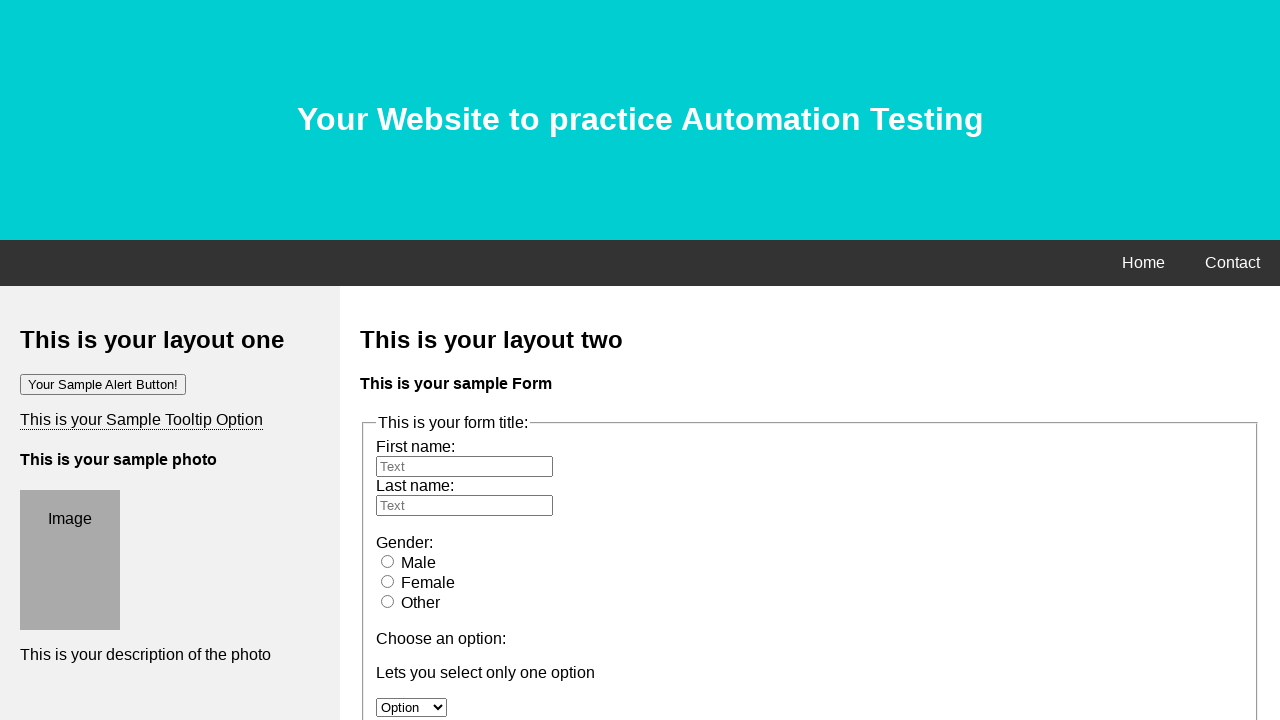

Located first name field using ID selector #fname
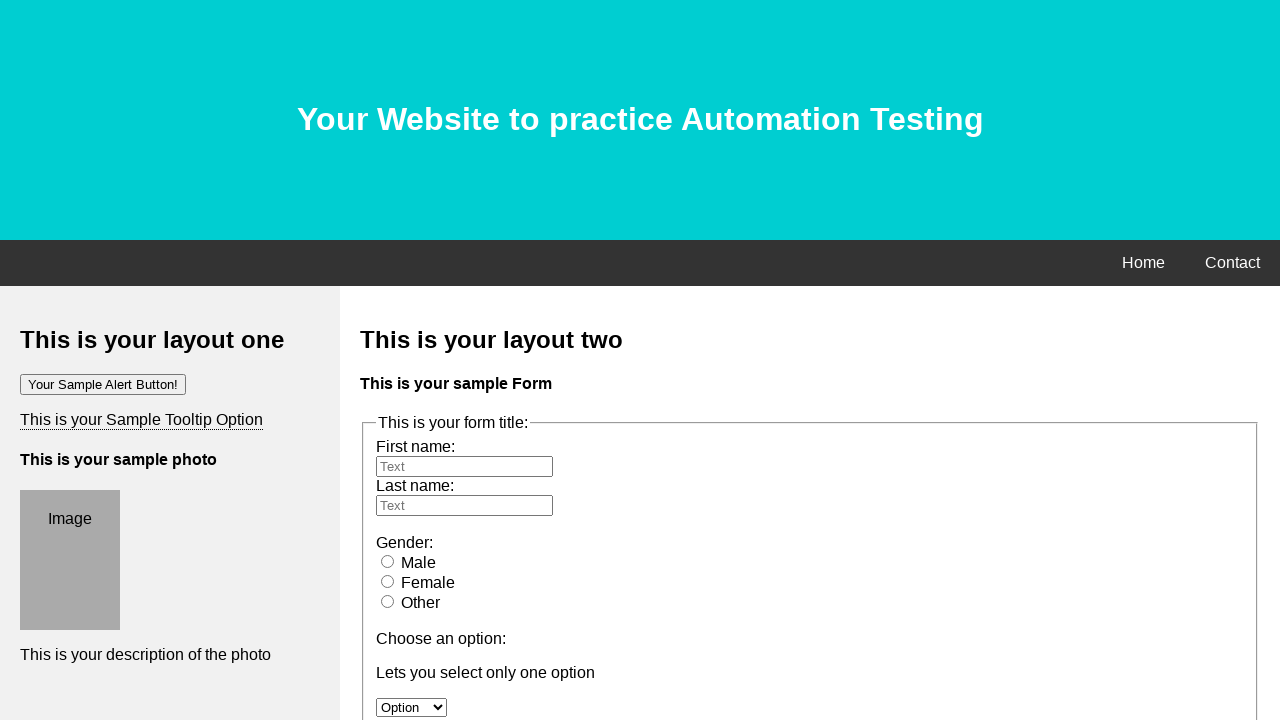

Filled first name field with 'Hello World xpath' on #fname
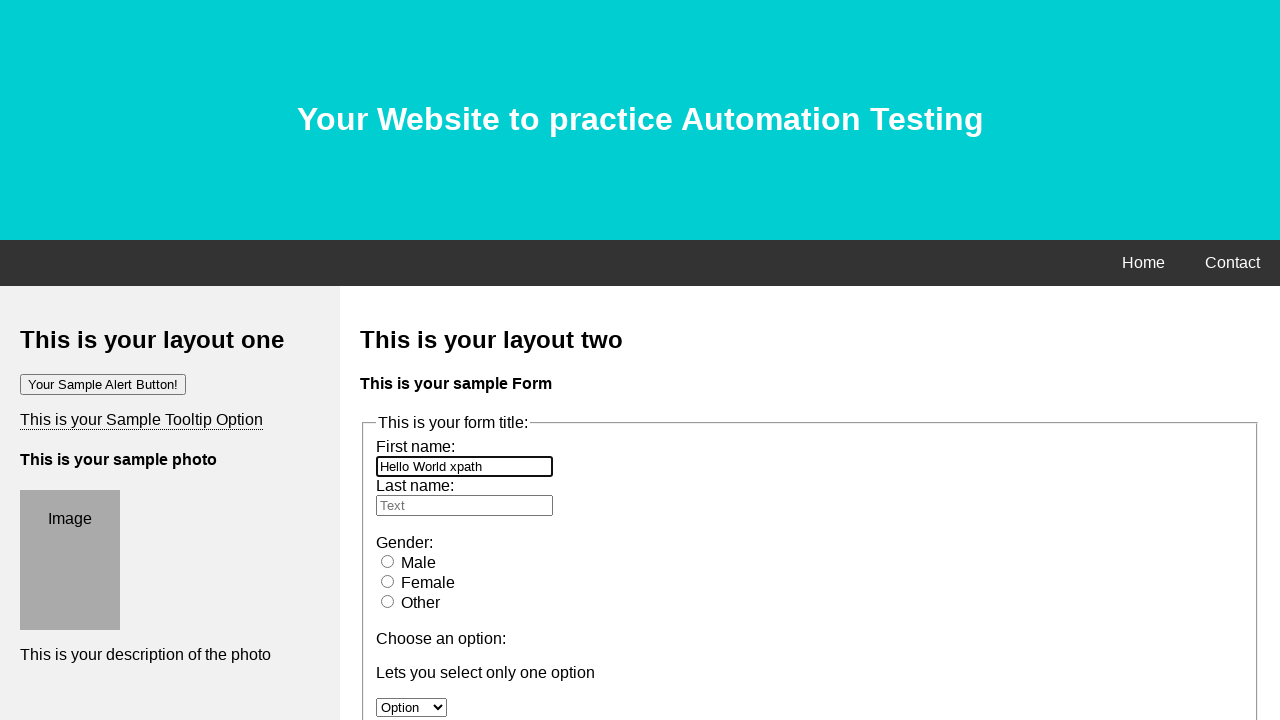

Cleared first name field on #fname
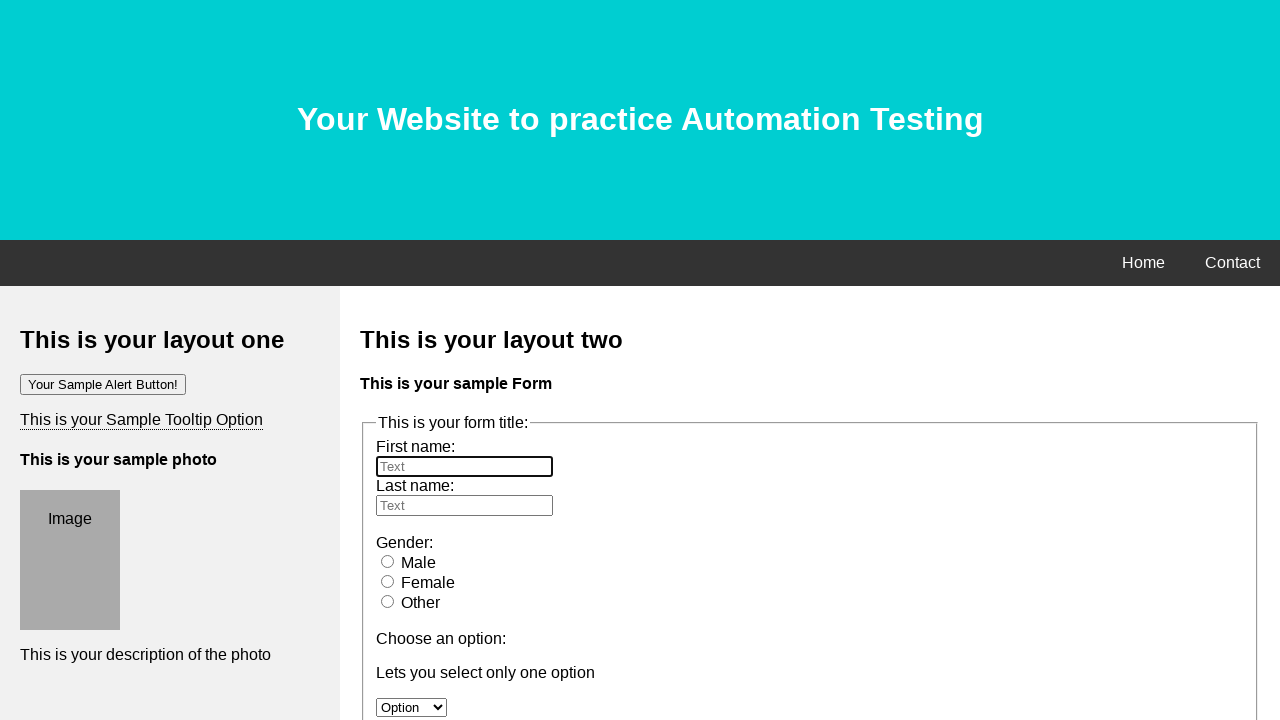

Filled first name field with 'Hello World cssSelector' on #fname
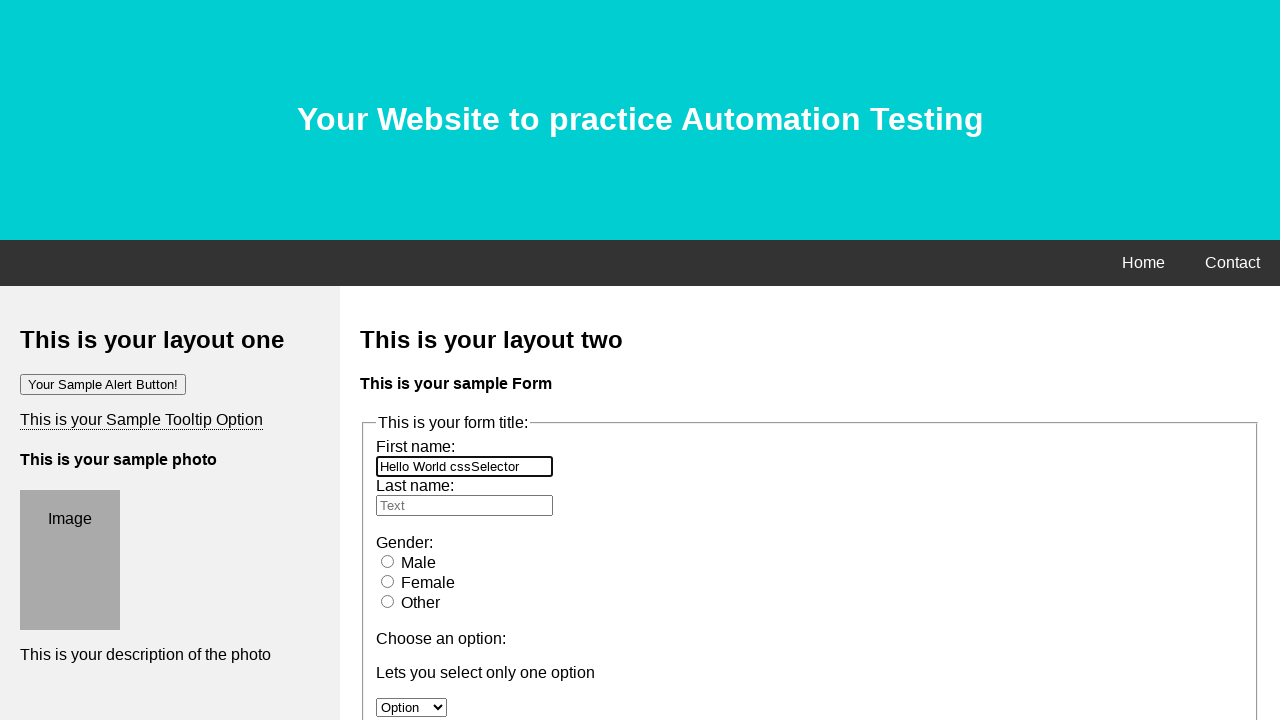

Verified div > h1 element is present using CSS selector
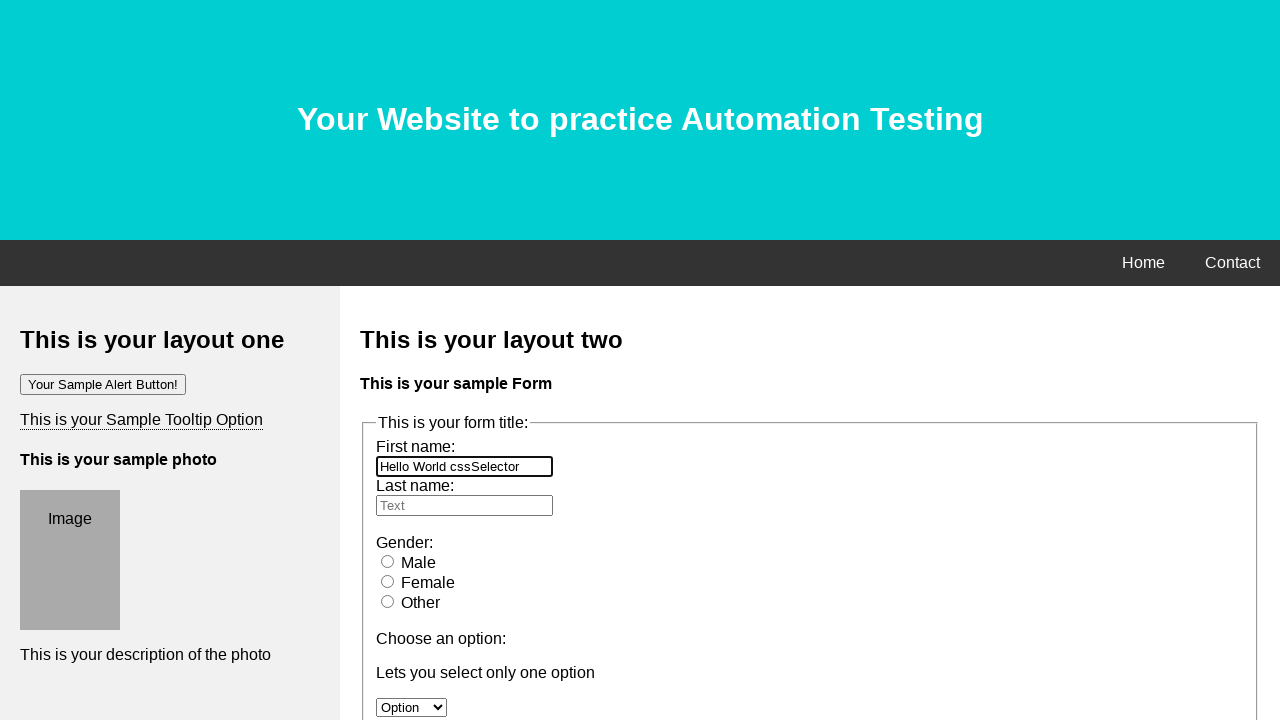

Verified a.button.bar-item[href='/'] link element is present using CSS selector
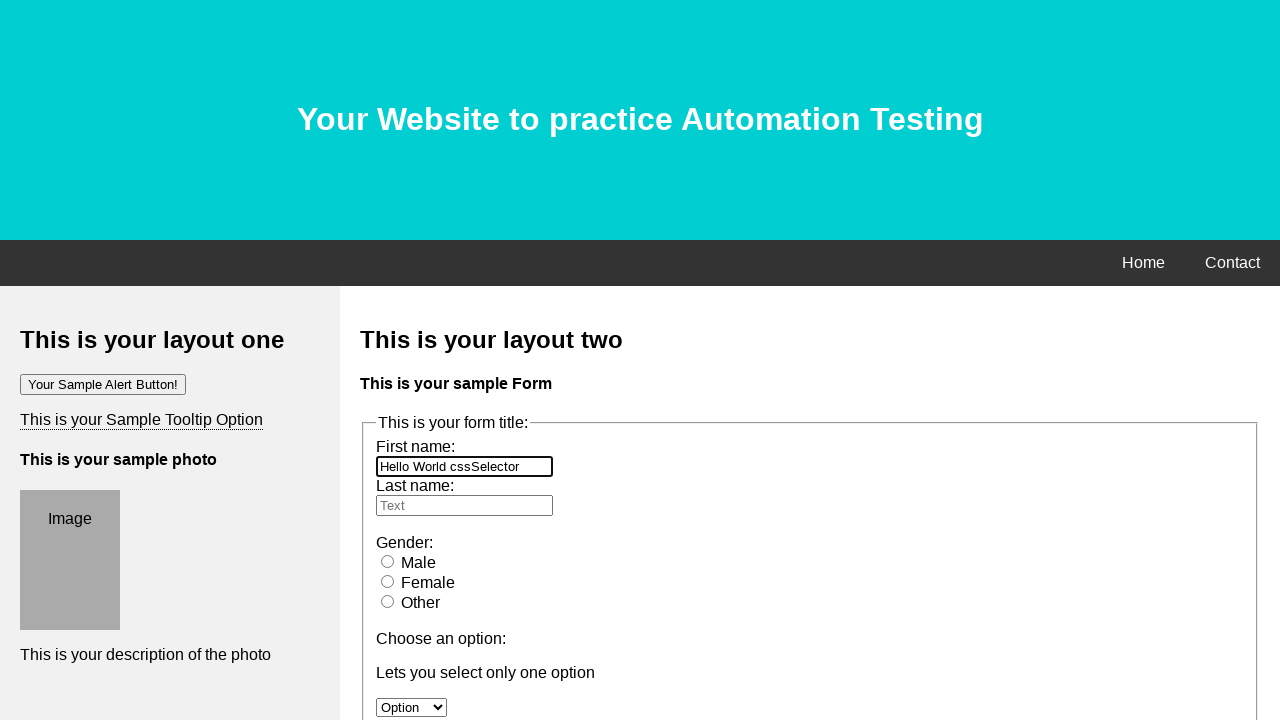

Verified tr > th:first-child table header element is present using CSS selector
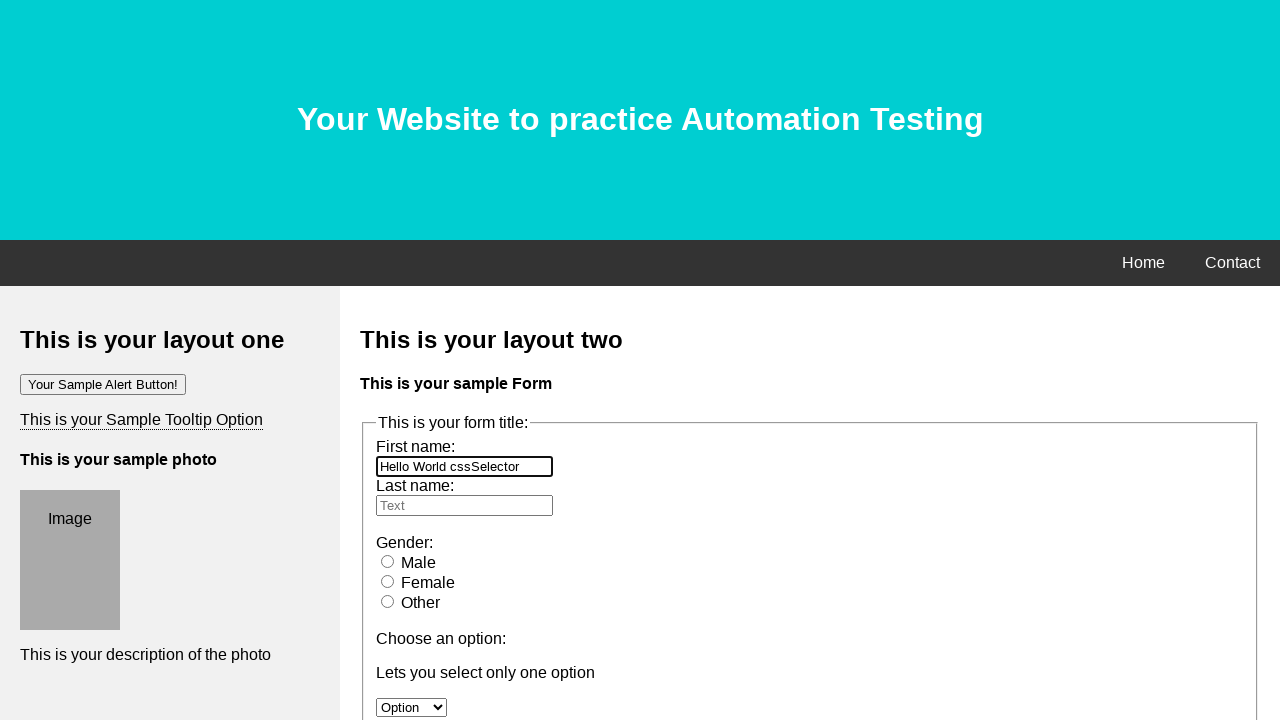

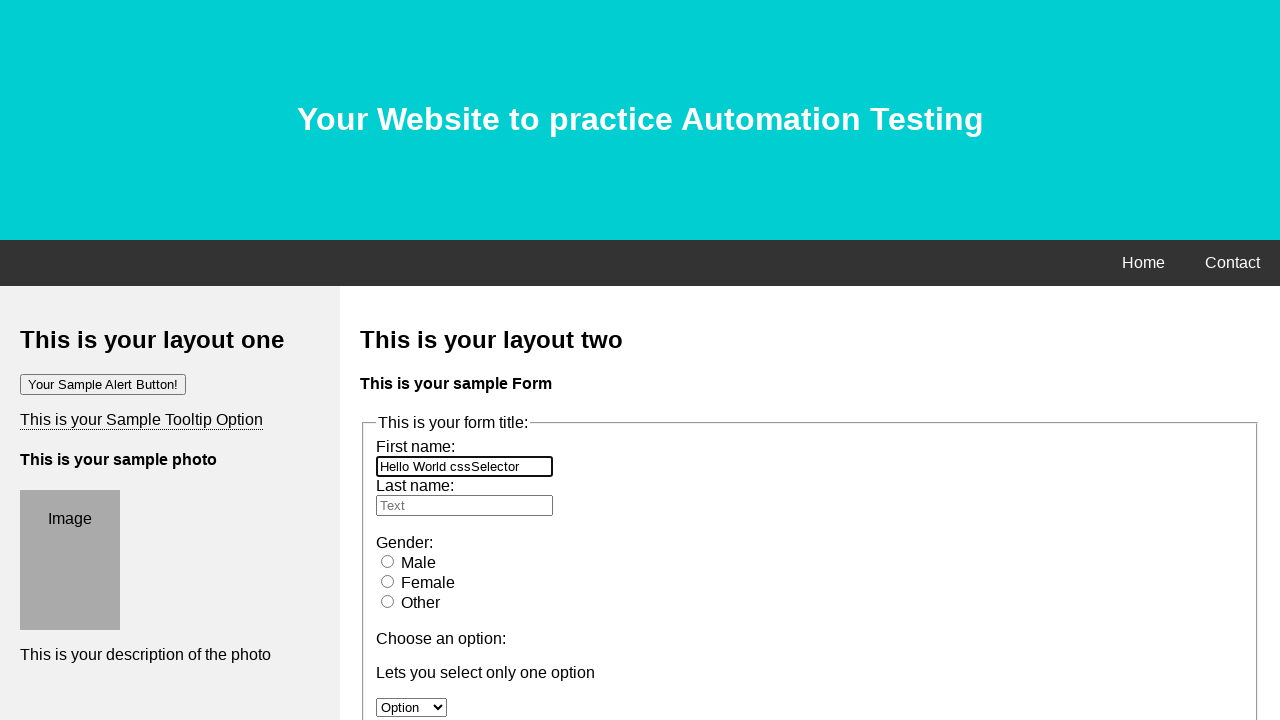